Tests window handle switching by clicking a link that opens a new tab, switching to the new tab, and verifying the page title is "New Window"

Starting URL: https://the-internet.herokuapp.com/windows

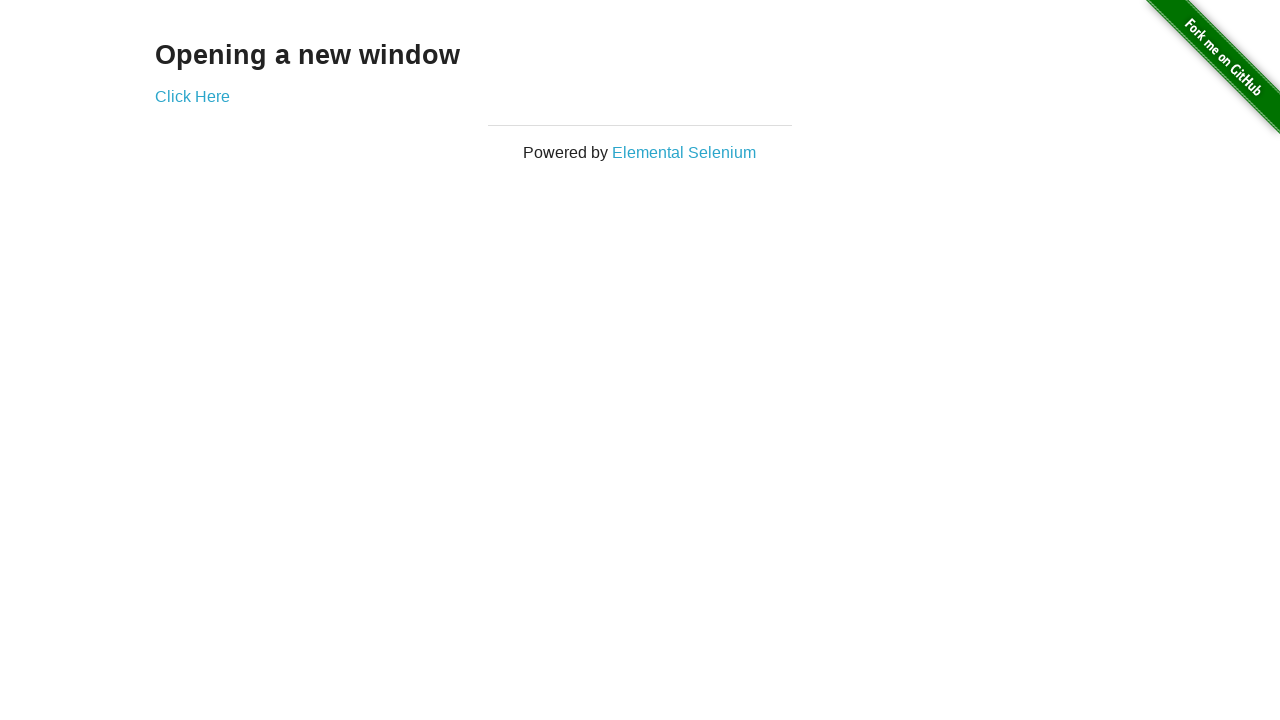

Navigated to https://the-internet.herokuapp.com/windows
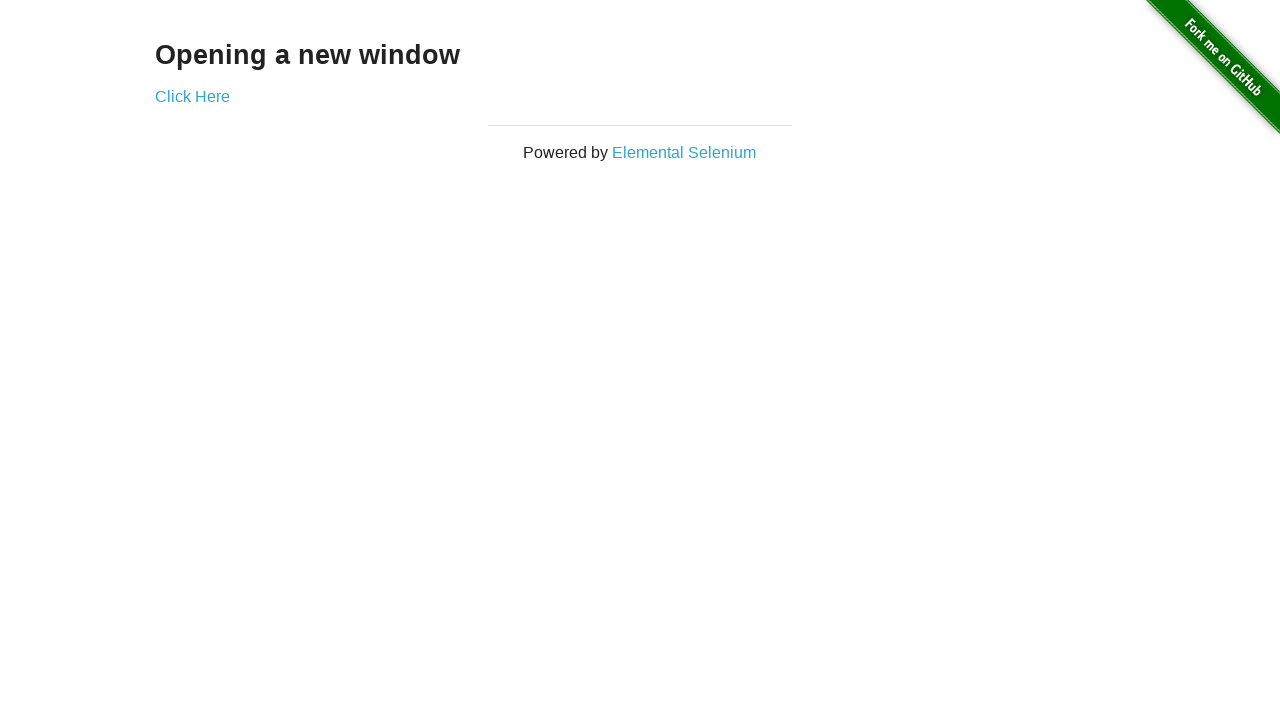

Clicked 'Click Here' link to open new tab at (192, 96) on text=Click Here
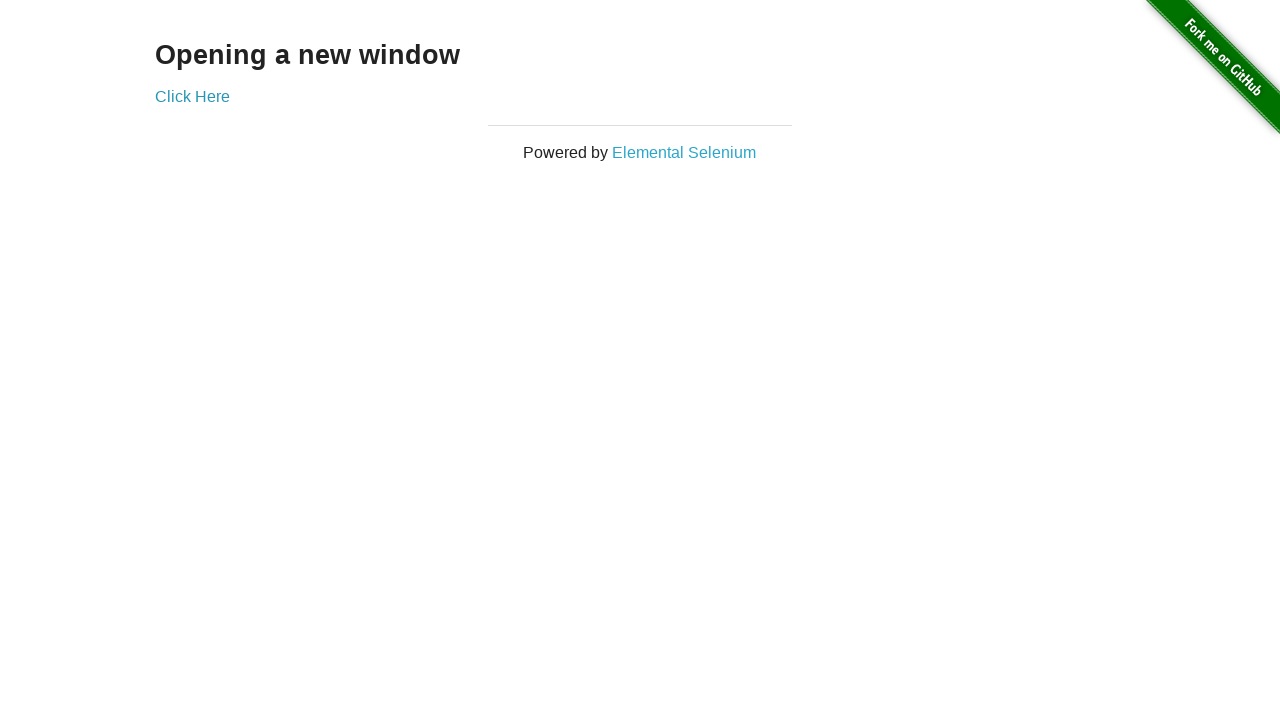

Captured new tab/window
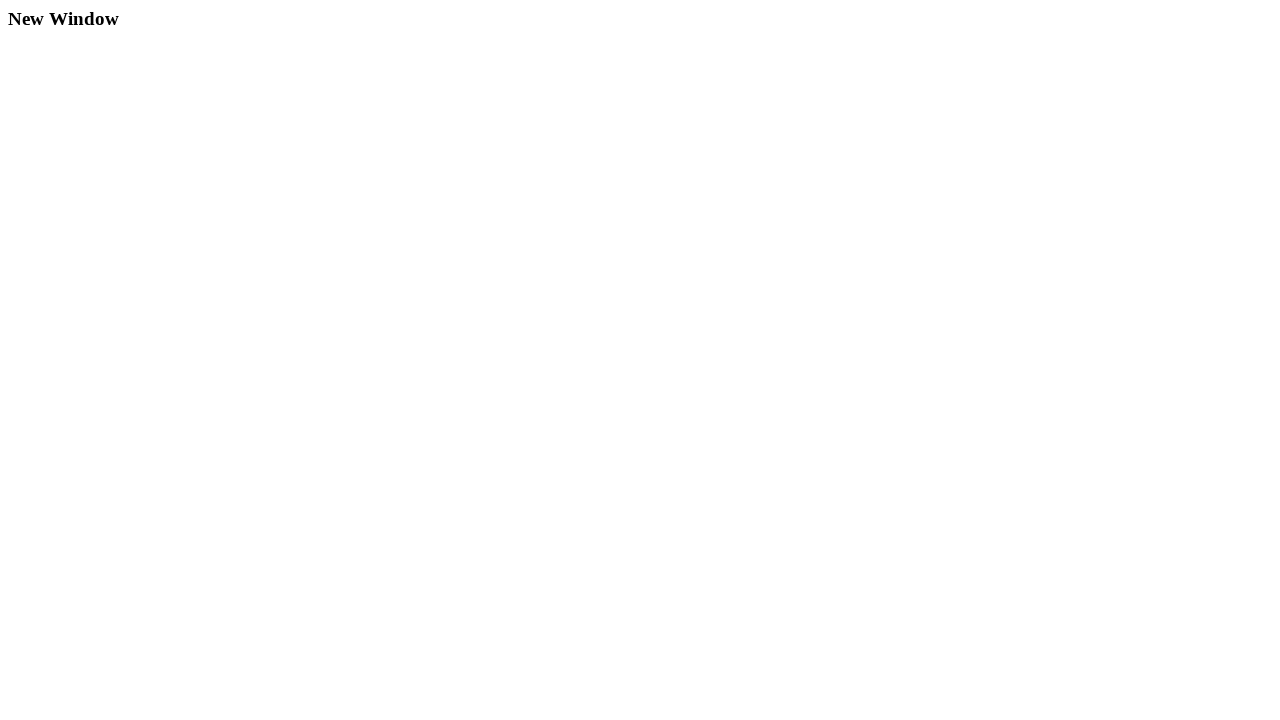

New page loaded completely
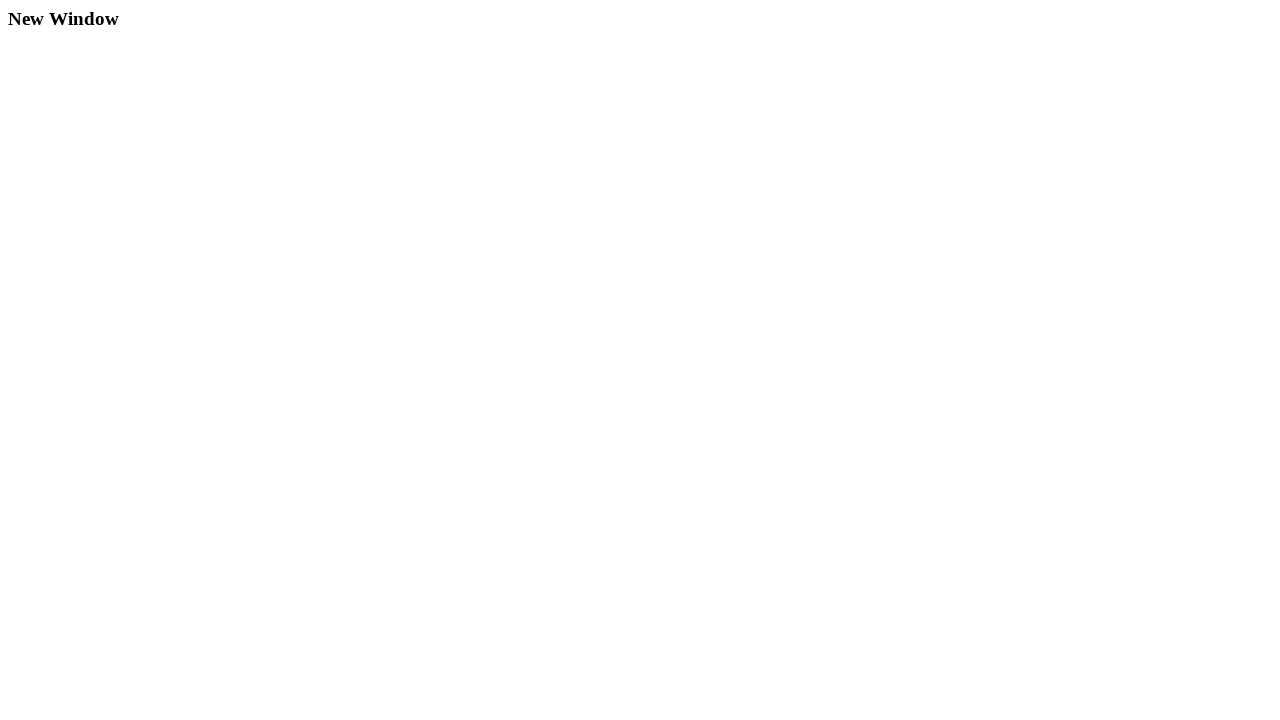

Verified new page title is 'New Window'
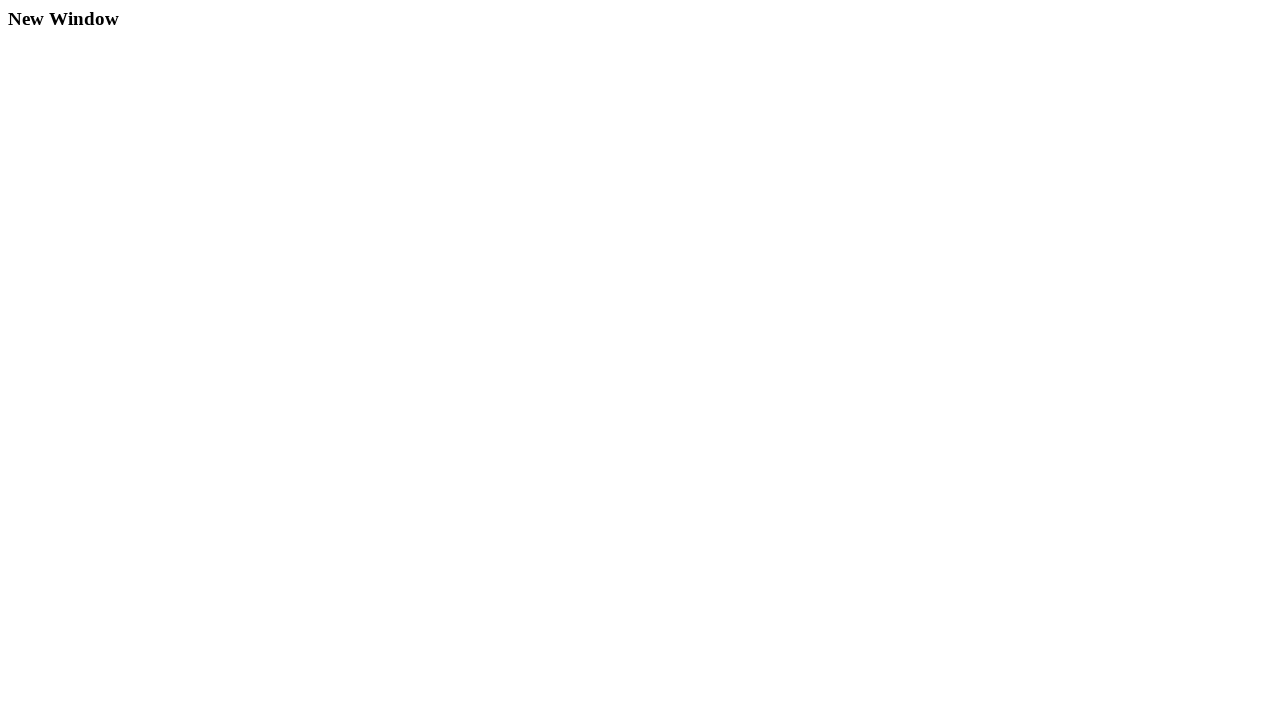

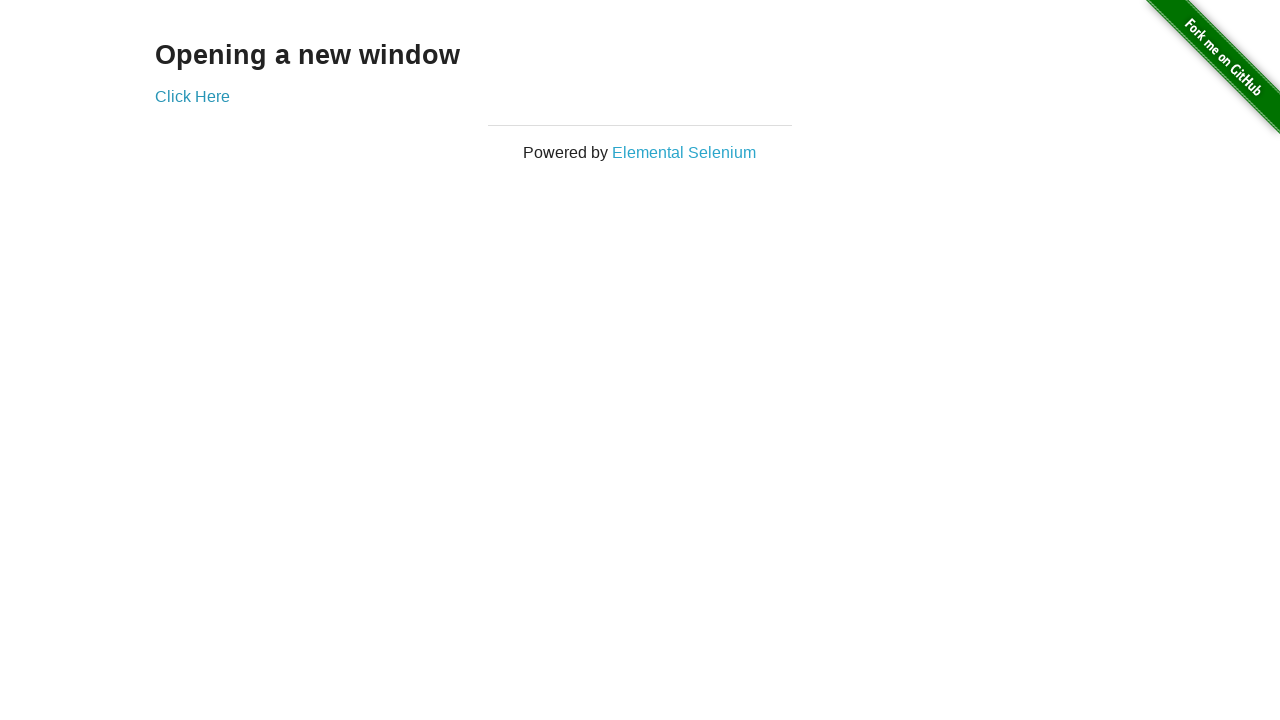